Tests basic navigation to GitLab homepage and performs a page reload after waiting

Starting URL: https://gitlab.com/

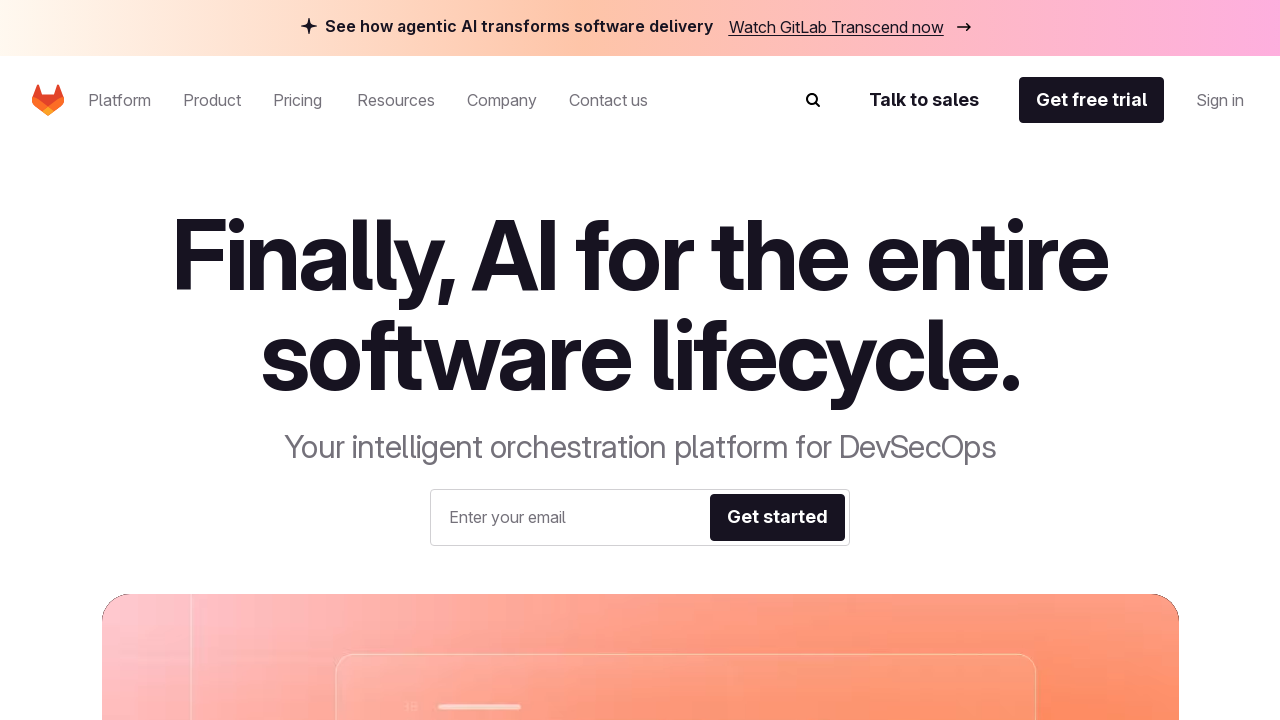

Reloaded GitLab homepage
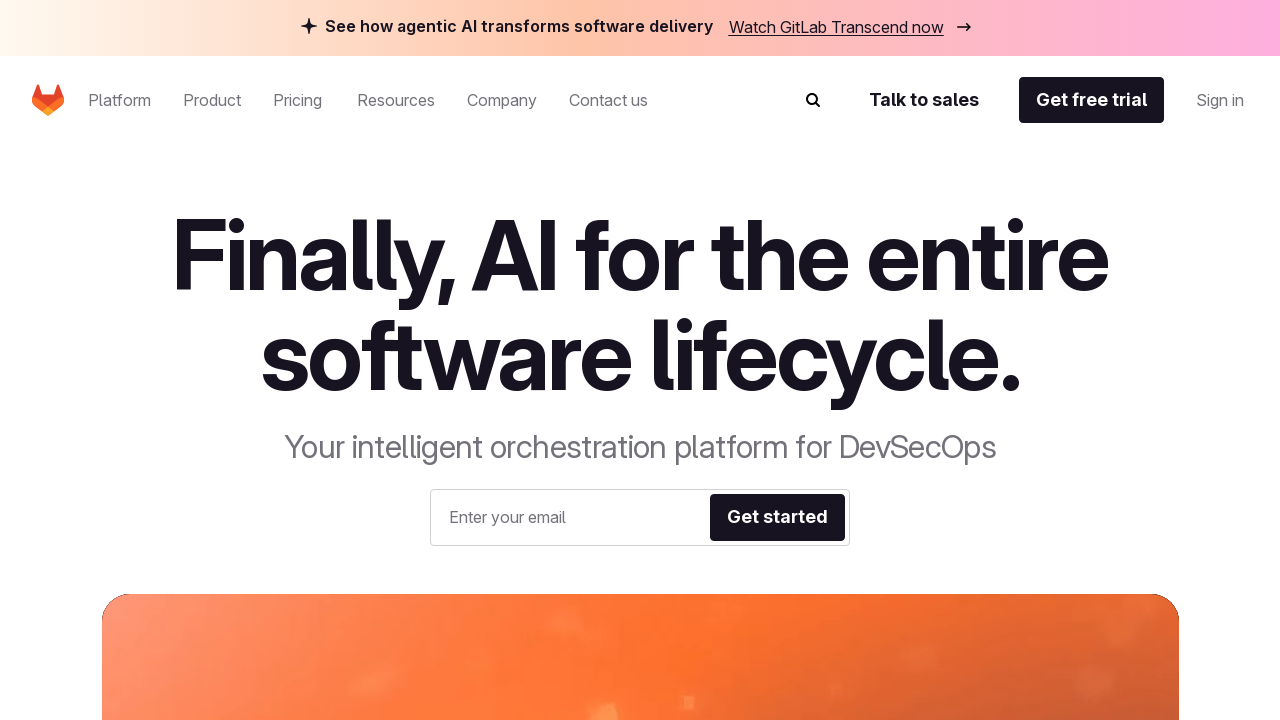

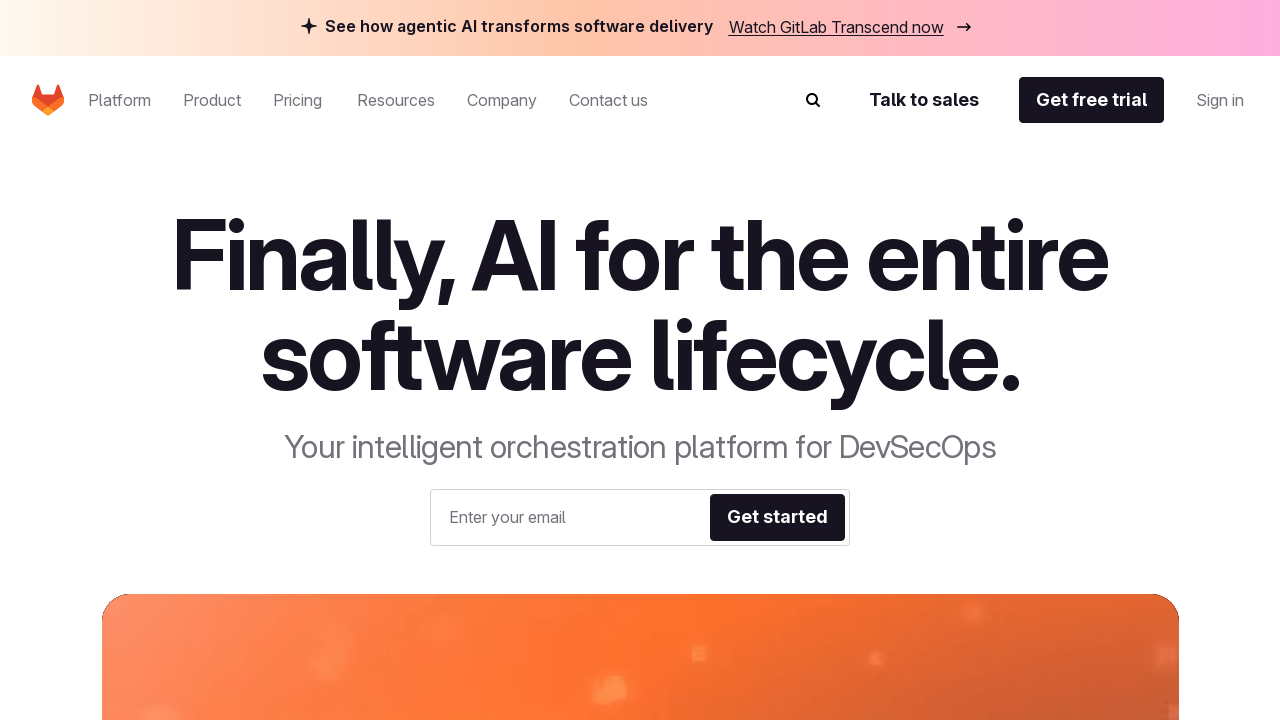